Tests iframe interaction by navigating to a frames demo page and filling a text field inside frame 1

Starting URL: https://ui.vision/demo/webtest/frames/

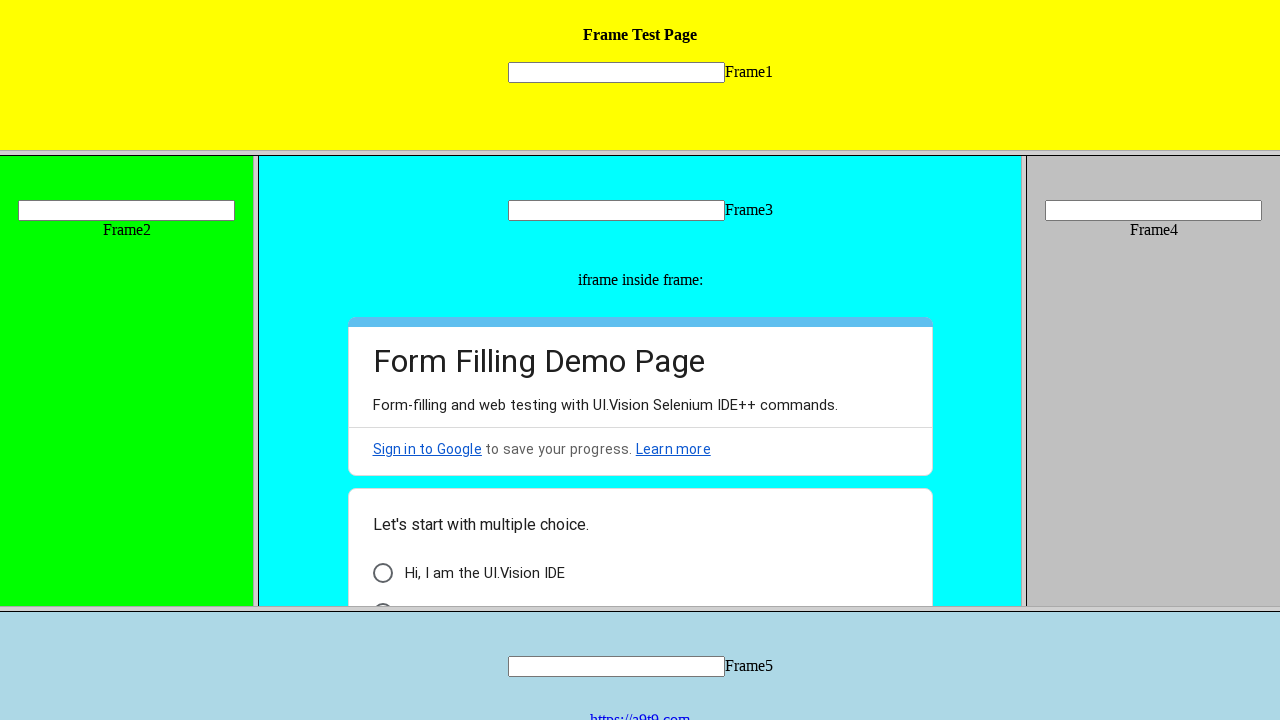

Navigated to frames demo page
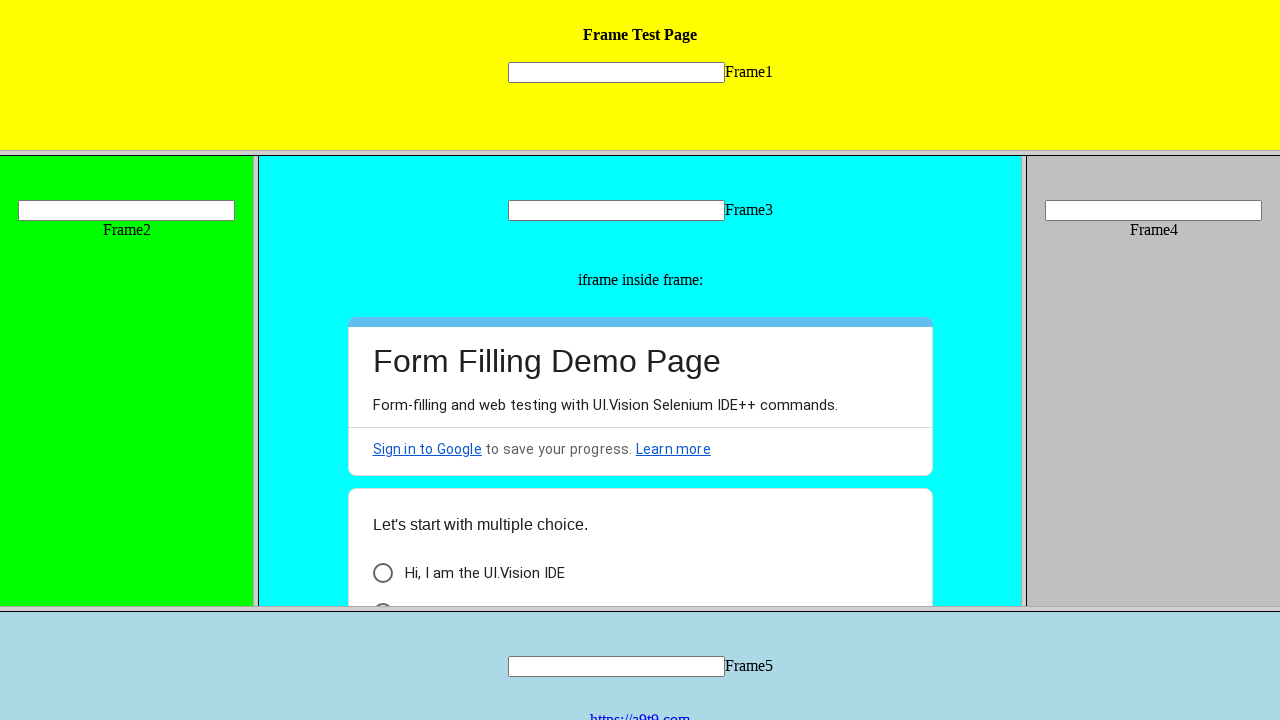

Retrieved frame 1 by URL
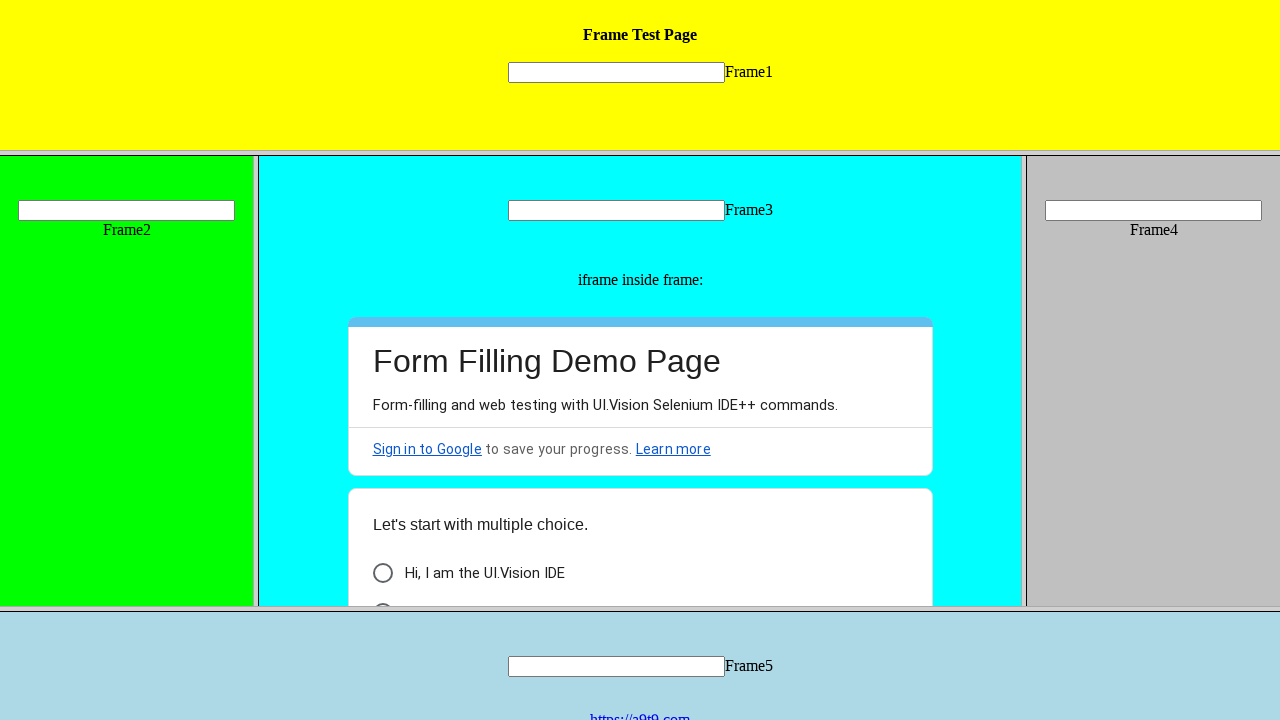

Filled text field in frame 1 with 'welcome' on [name="mytext1"]
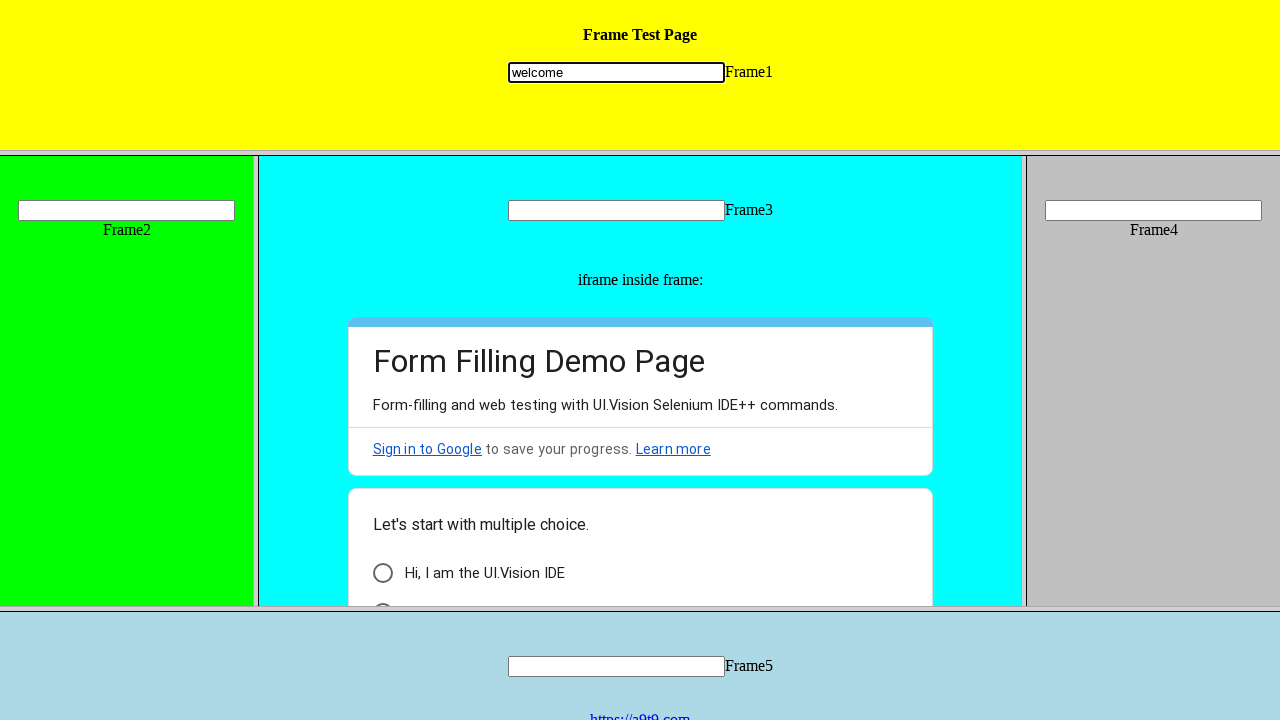

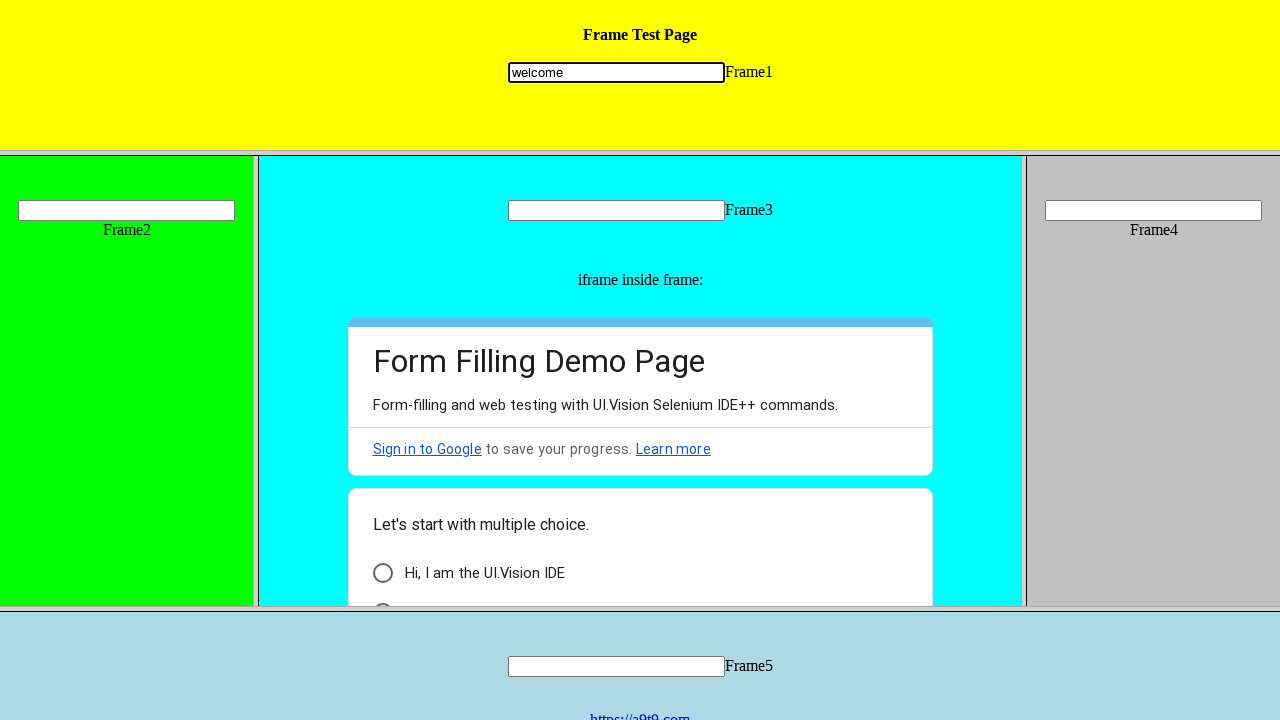